Tests JavaScript alert handling by clicking the first alert button and accepting the alert dialog

Starting URL: https://the-internet.herokuapp.com/javascript_alerts

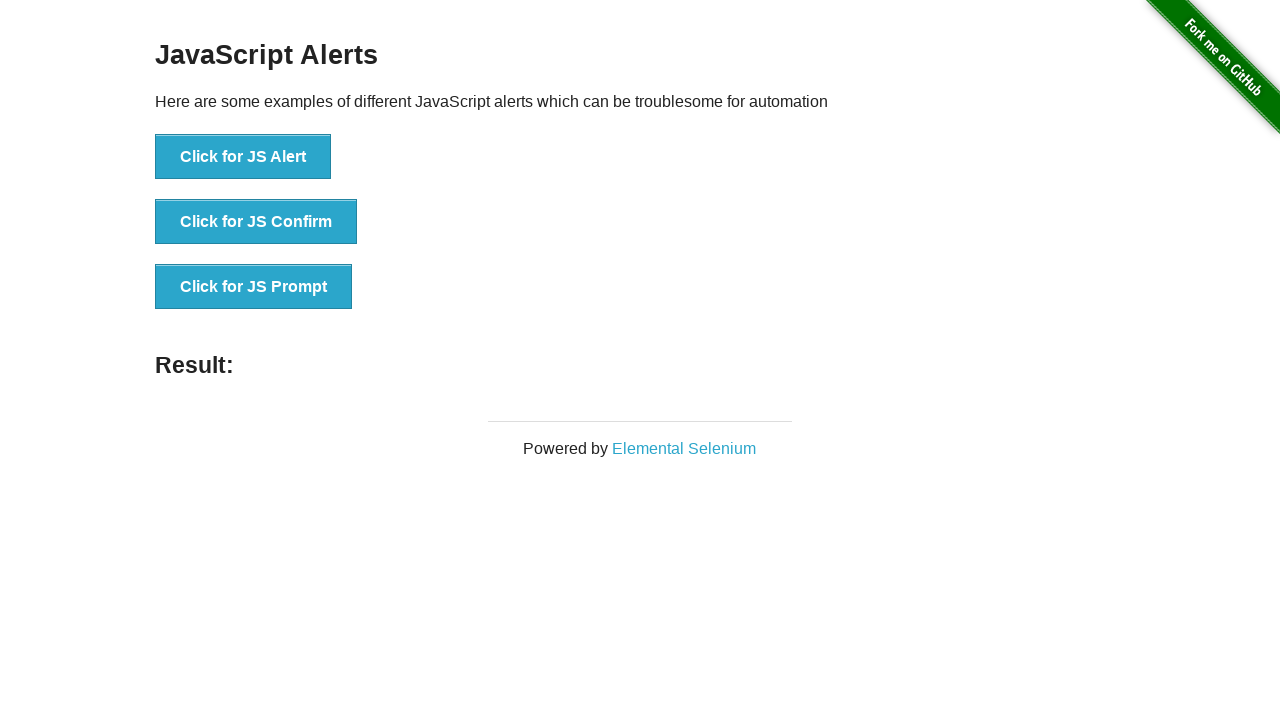

Clicked the first alert button at (243, 157) on xpath=//button[text()='Click for JS Alert']
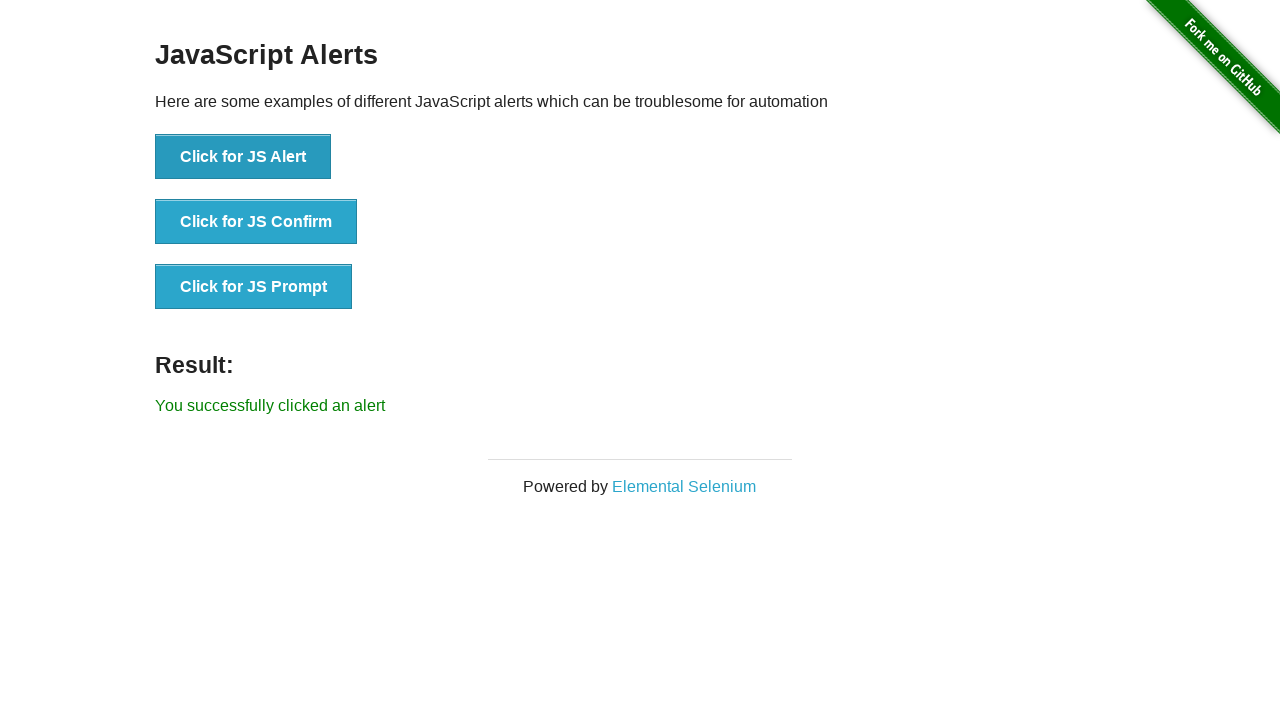

Set up dialog handler to accept alert
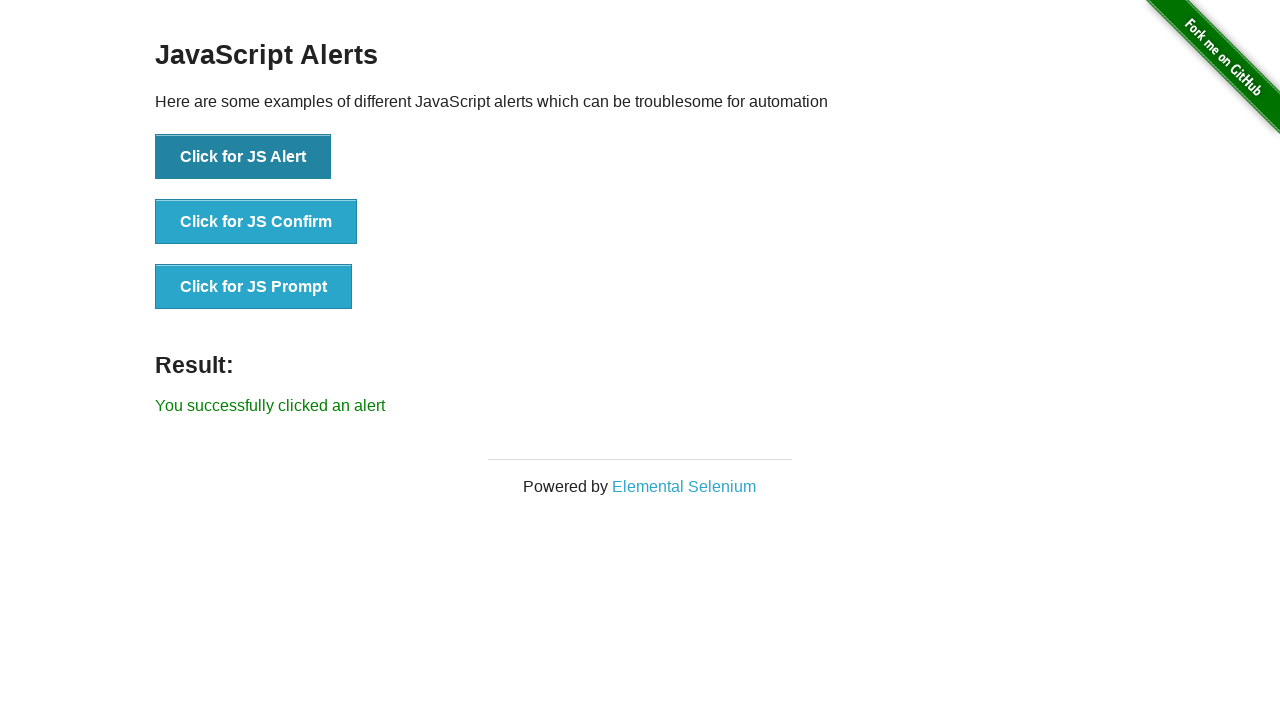

Result message element loaded
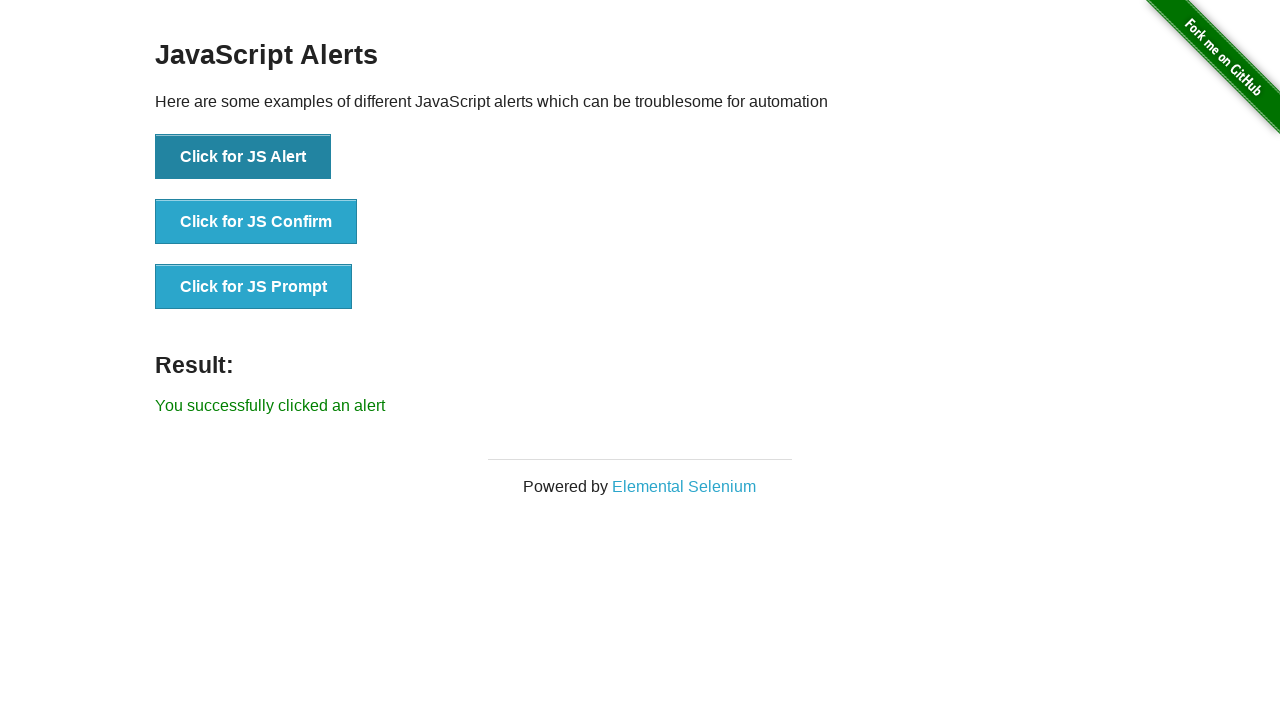

Located result element
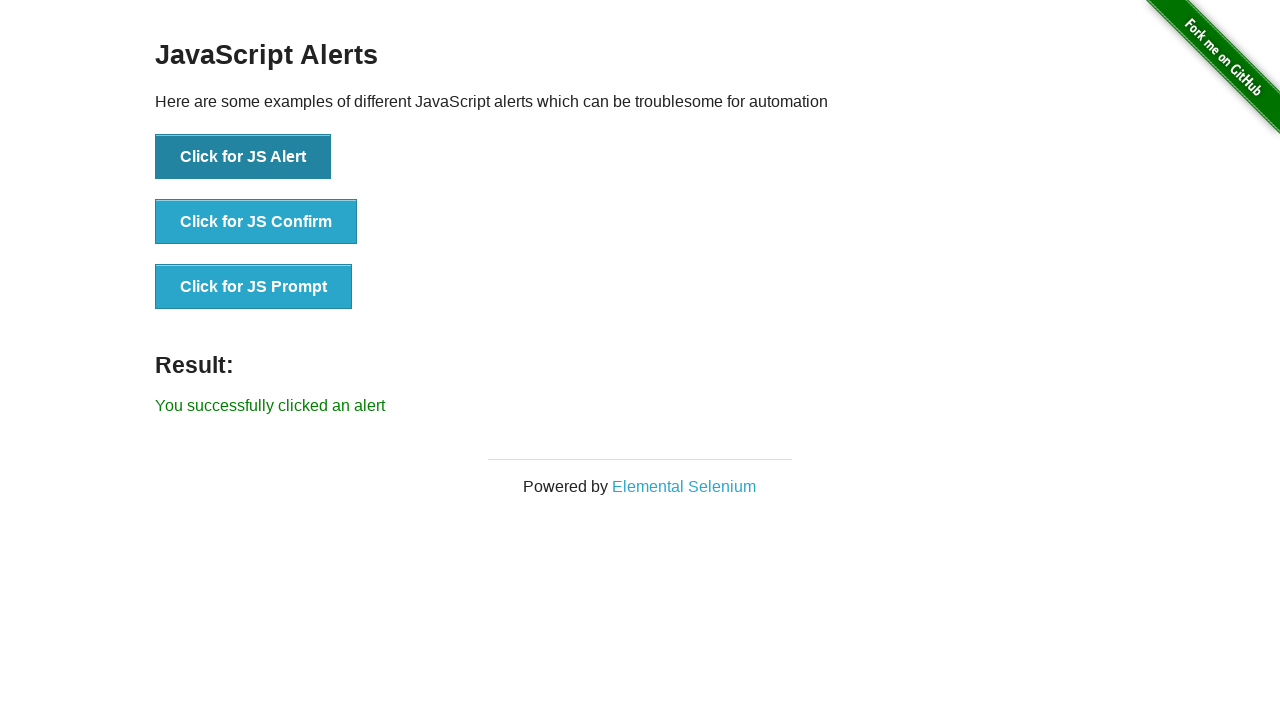

Verified result message: 'You successfully clicked an alert'
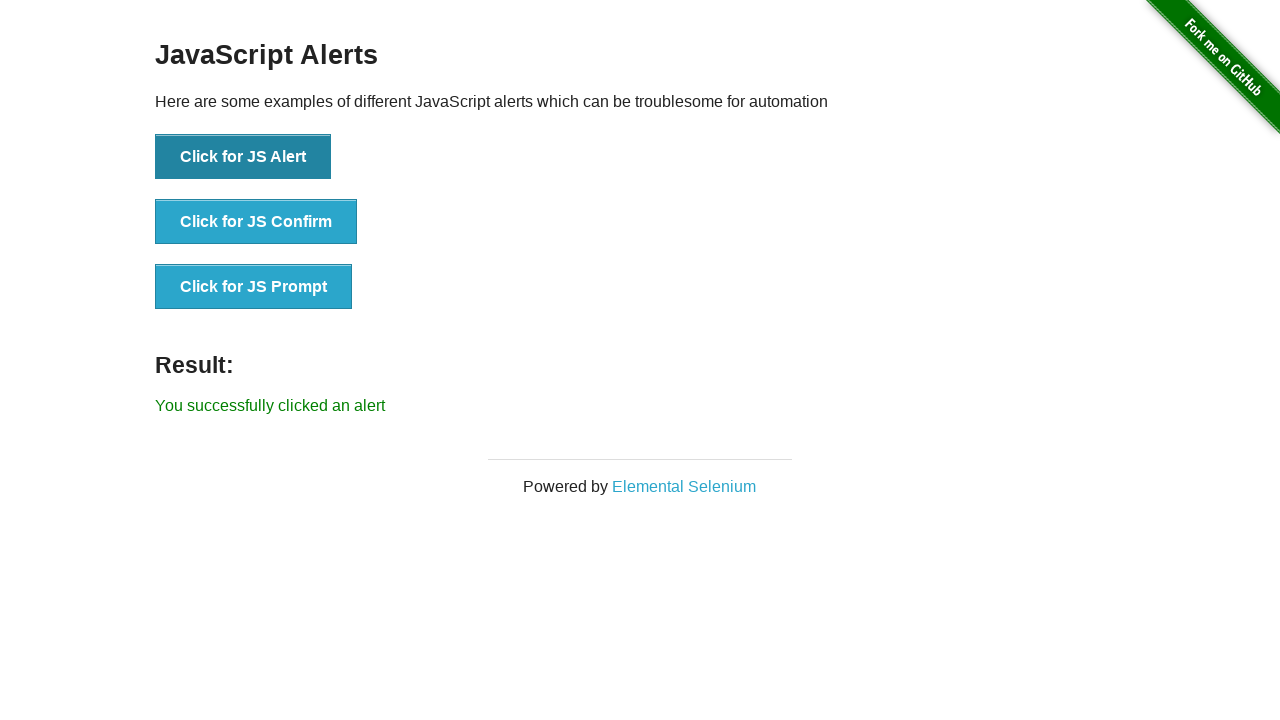

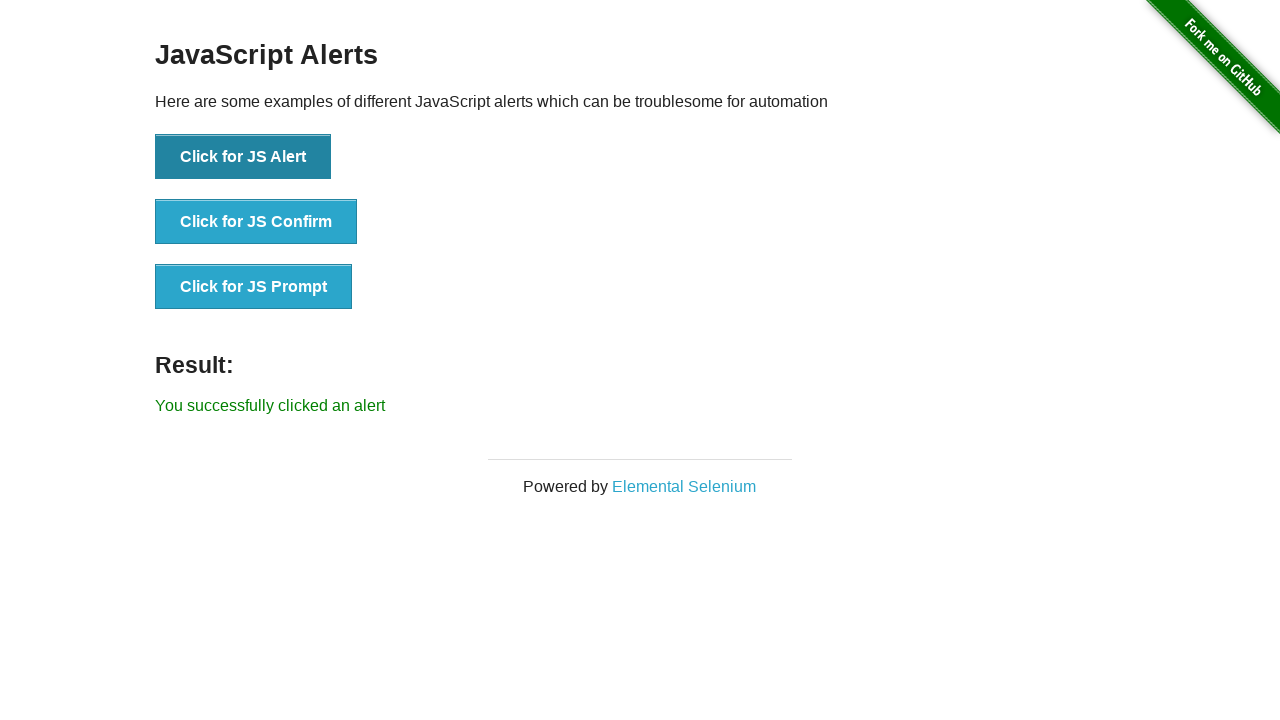